Tests JavaScript alert popup handling by clicking a button that triggers an alert and then accepting the alert dialog

Starting URL: http://omayo.blogspot.com/

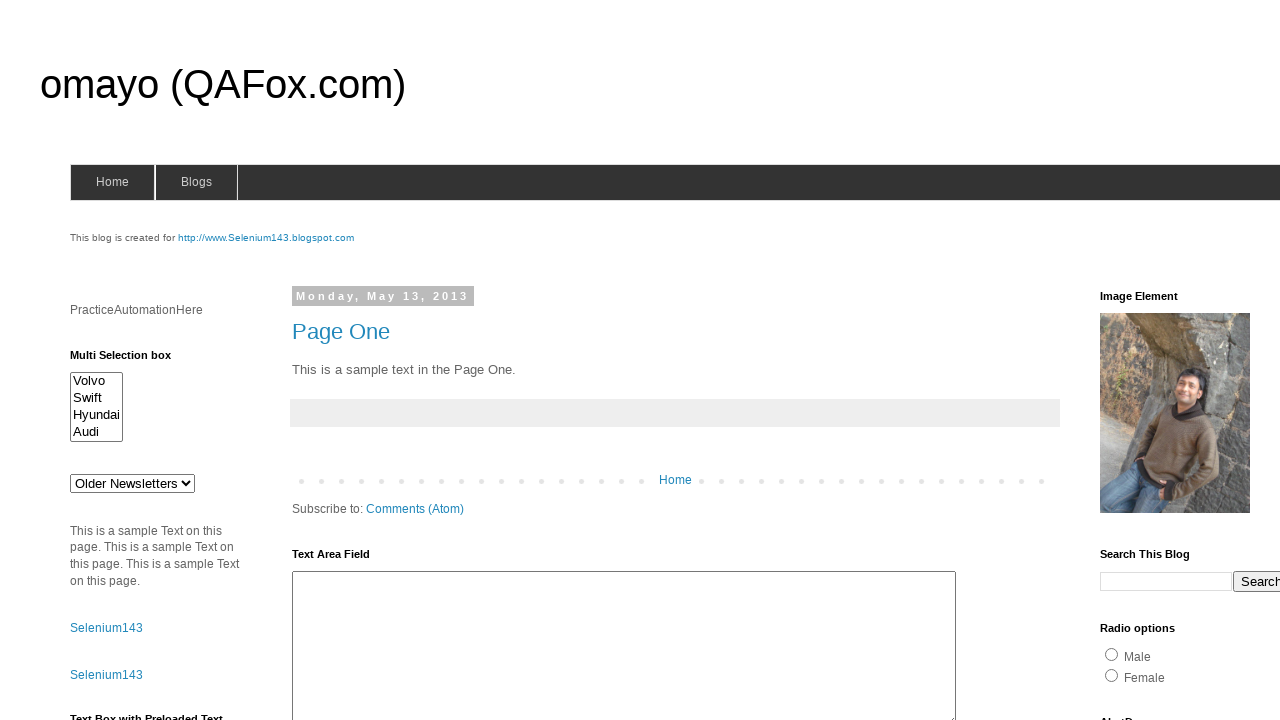

Set up dialog handler to automatically accept alert popups
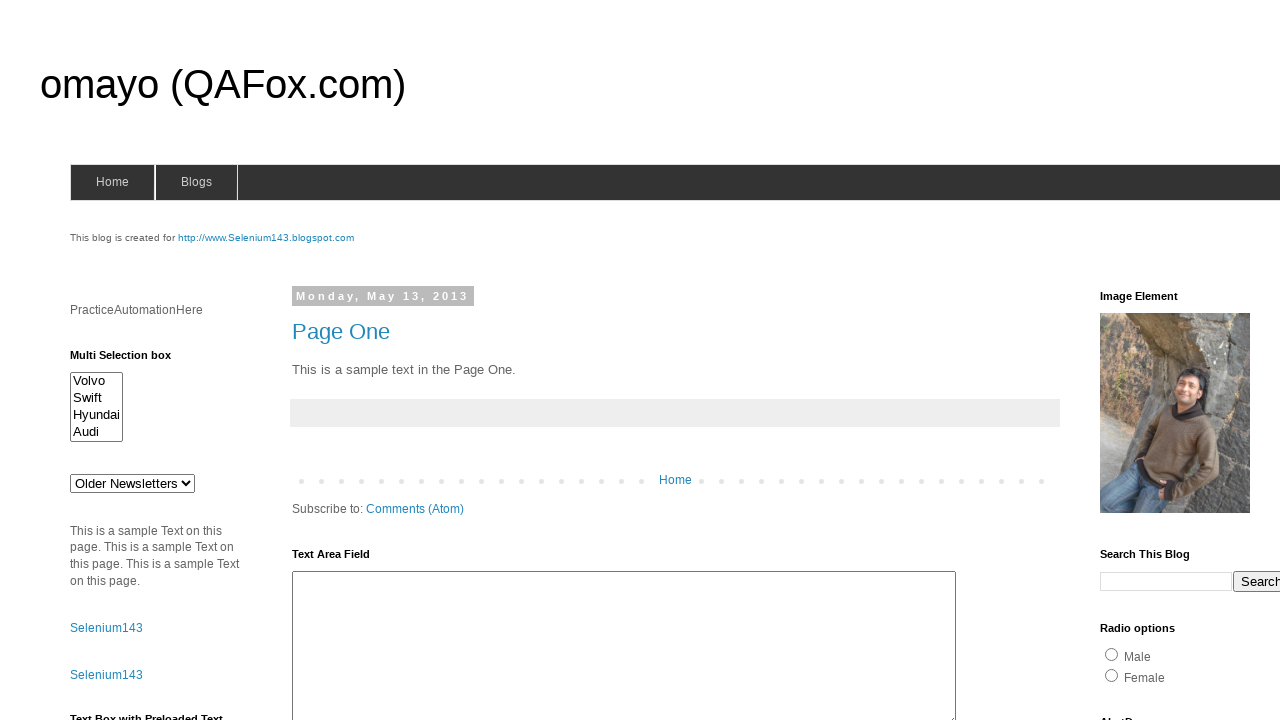

Clicked button to trigger JavaScript alert popup at (1154, 361) on #alert1
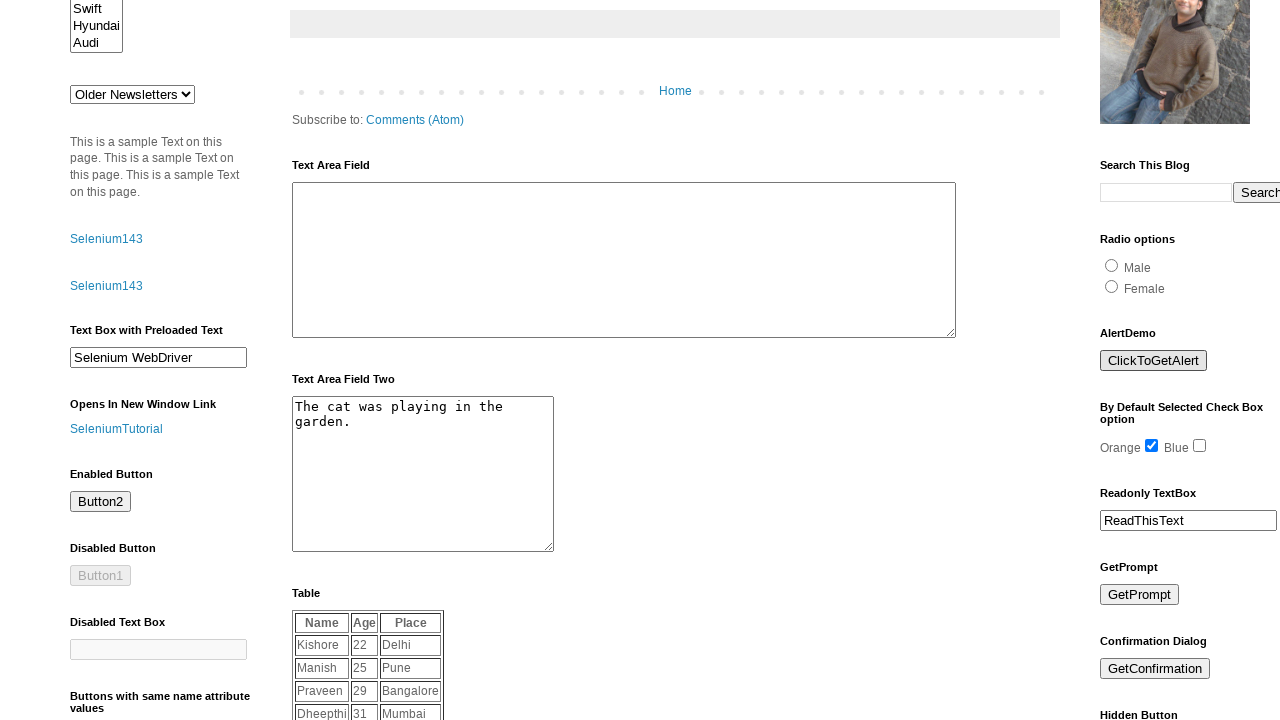

Waited for alert dialog to be processed
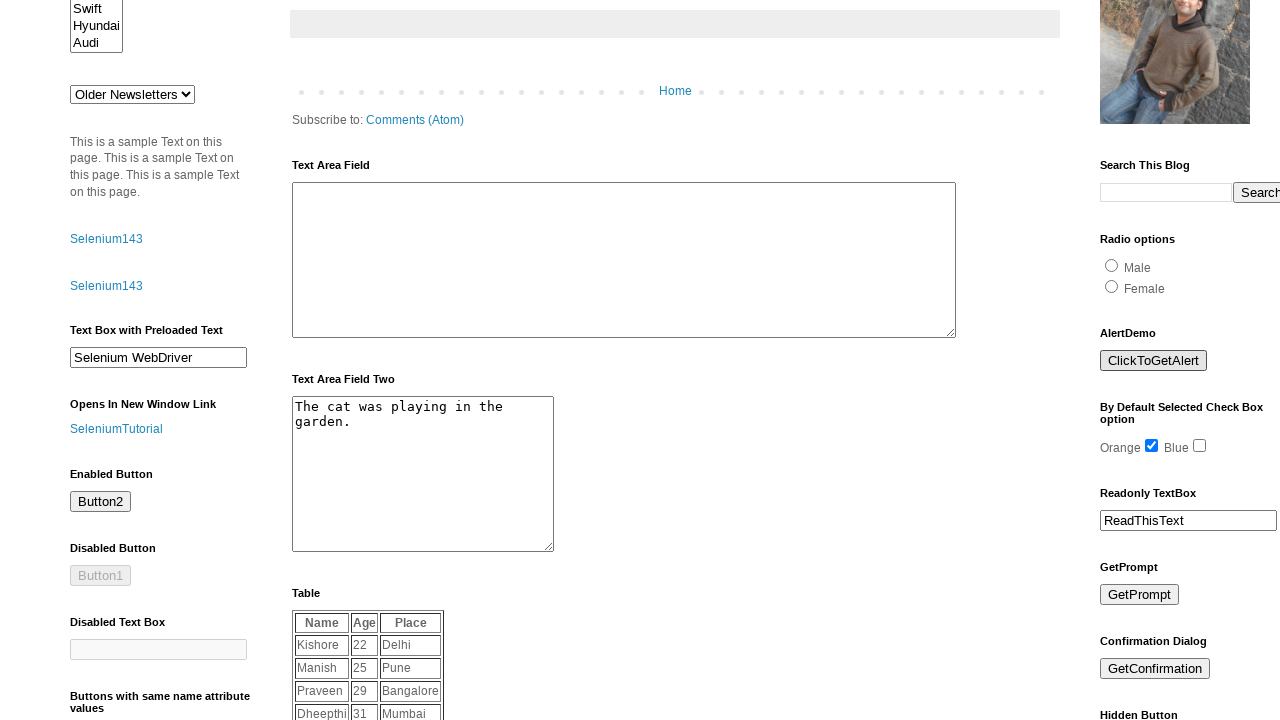

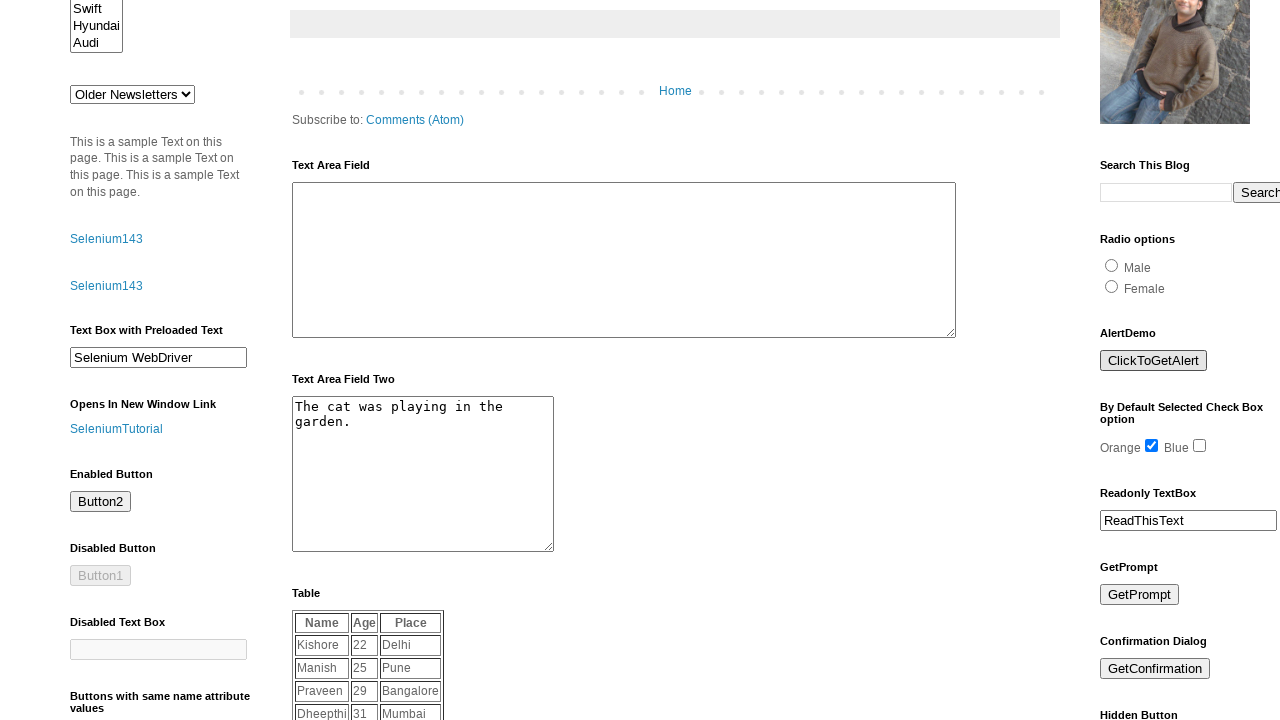